Tests a practice form by filling in personal information fields (first name, last name, gender, experience, date, profession, automation tool, continent selection) and submitting the form.

Starting URL: https://www.techlistic.com/p/selenium-practice-form.html

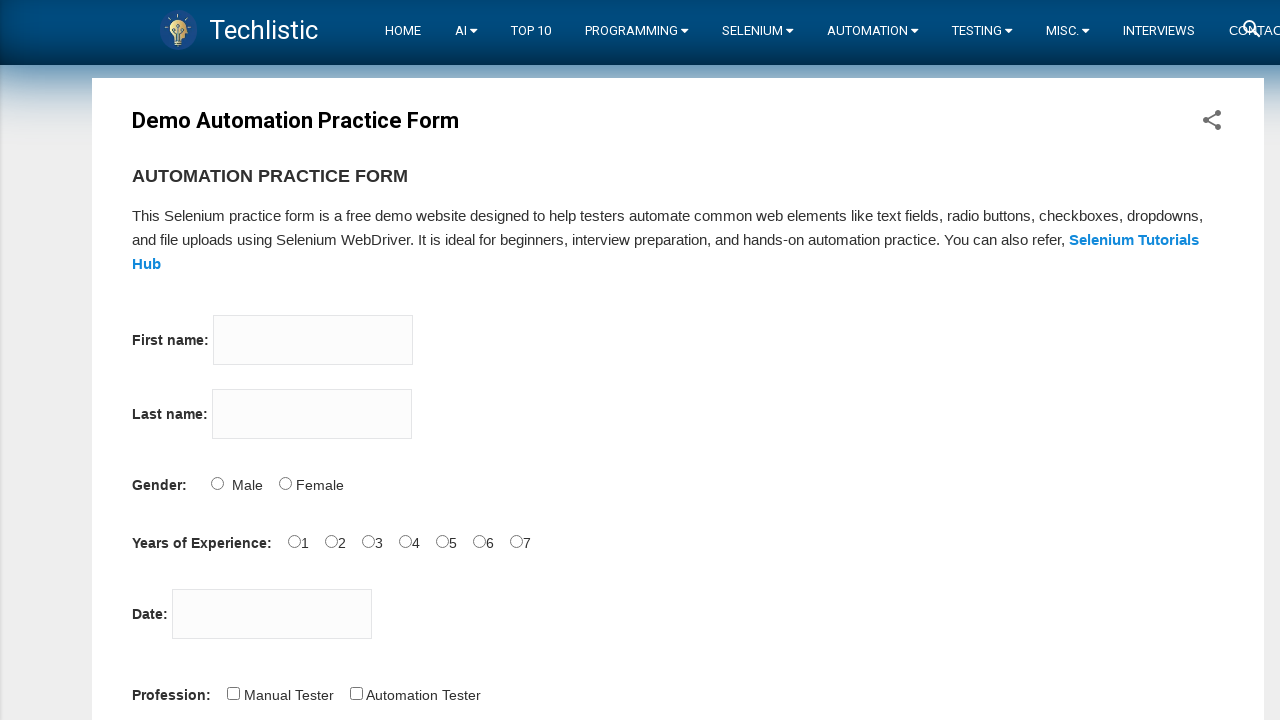

Filled first name field with 'Jennifer' on input[name='firstname']
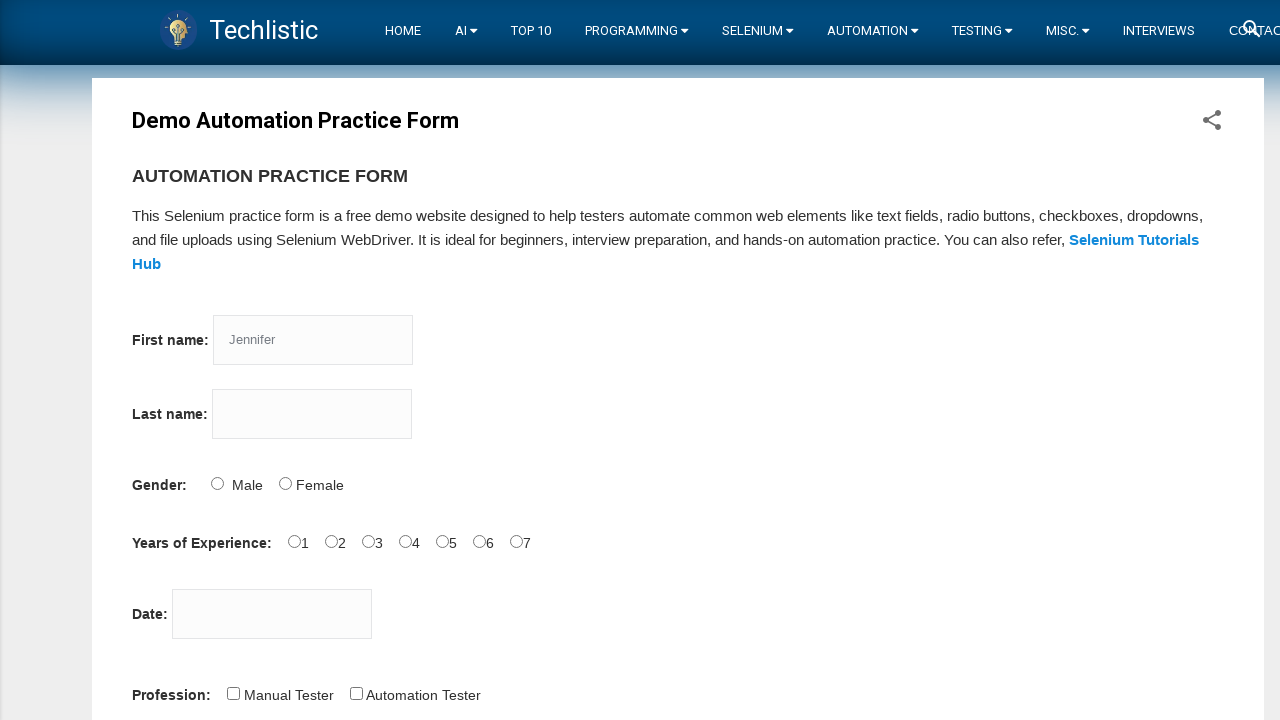

Filled last name field with 'Martinez' on input[name='lastname']
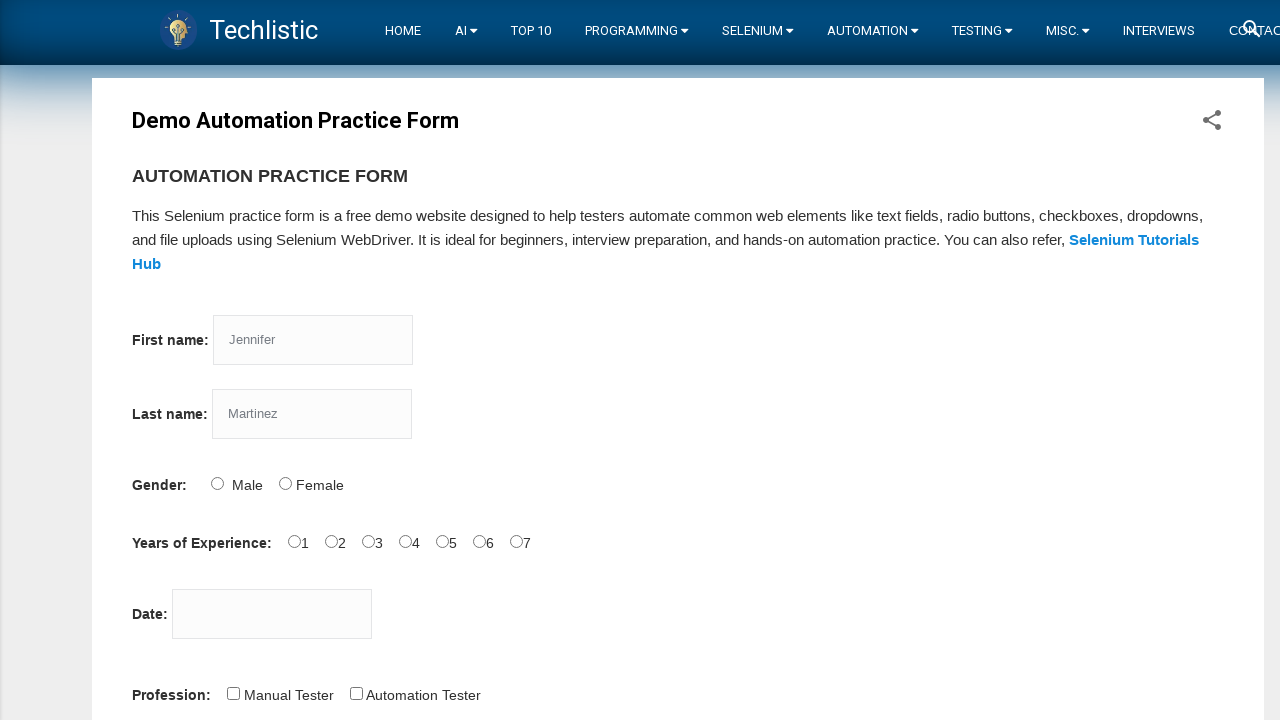

Selected Female gender option at (285, 483) on input#sex-1
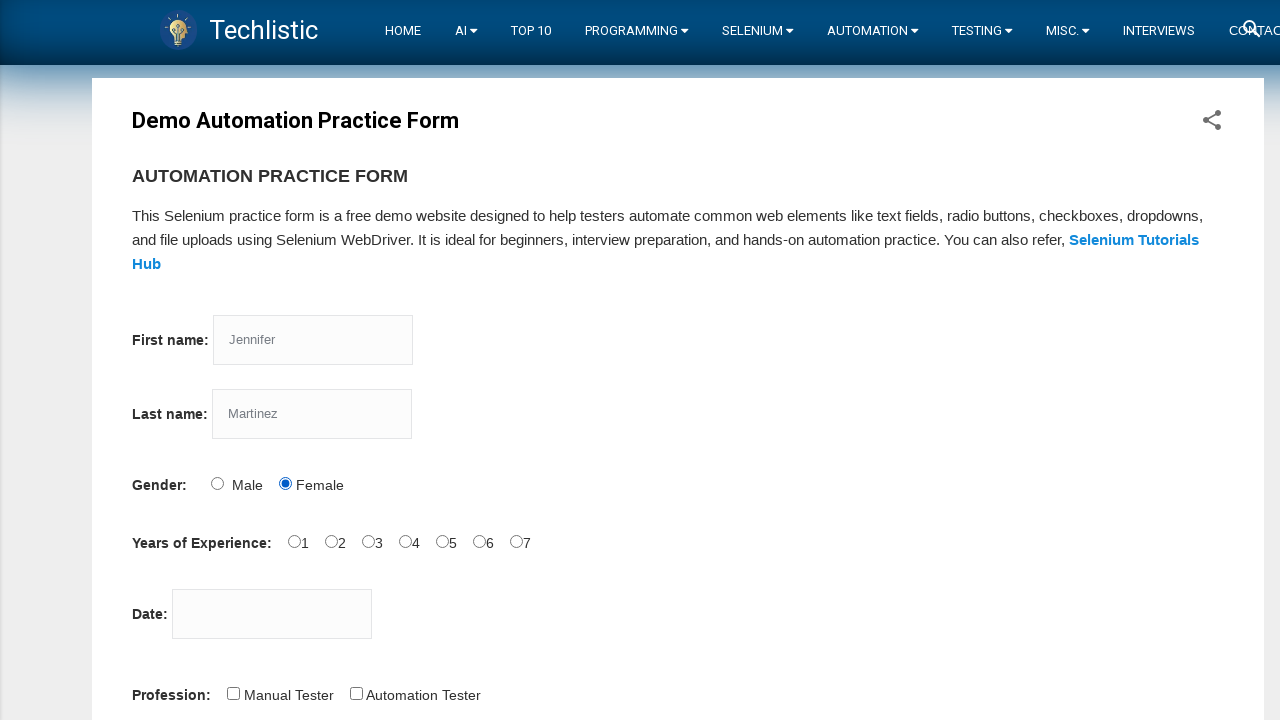

Selected years of experience at (294, 541) on input#exp-0
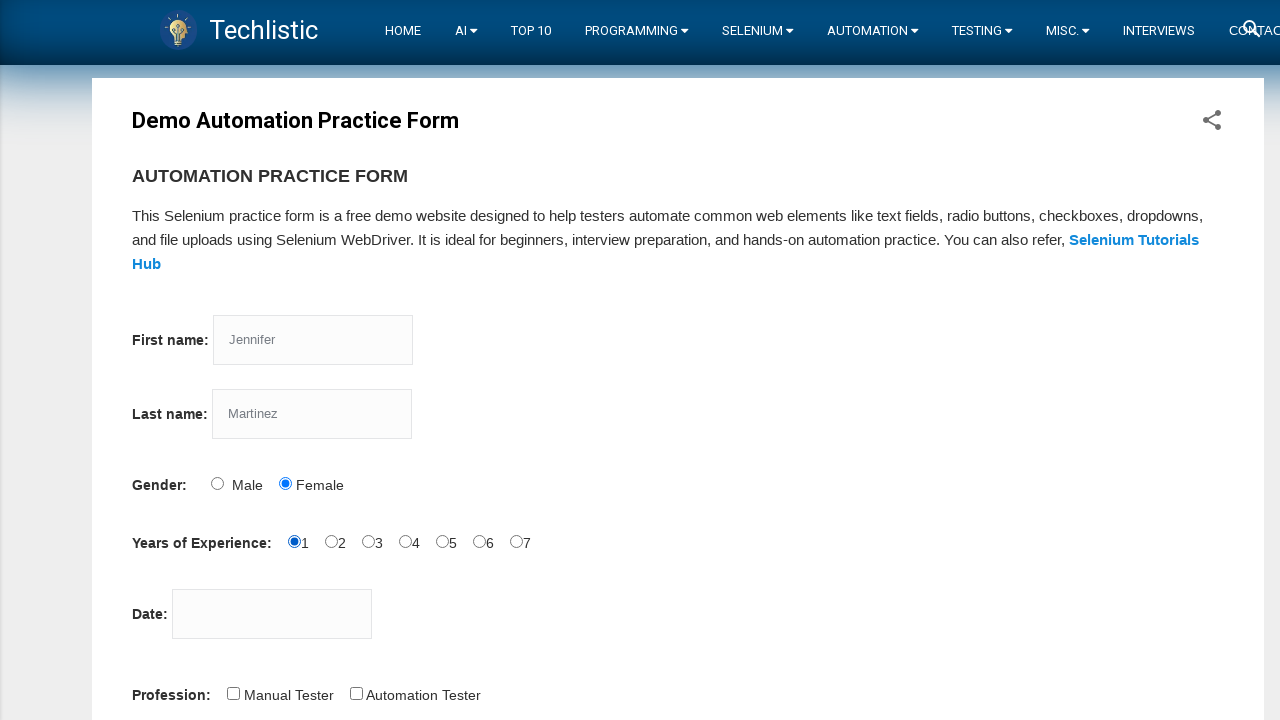

Filled date field with '25-03-2025' on input#datepicker
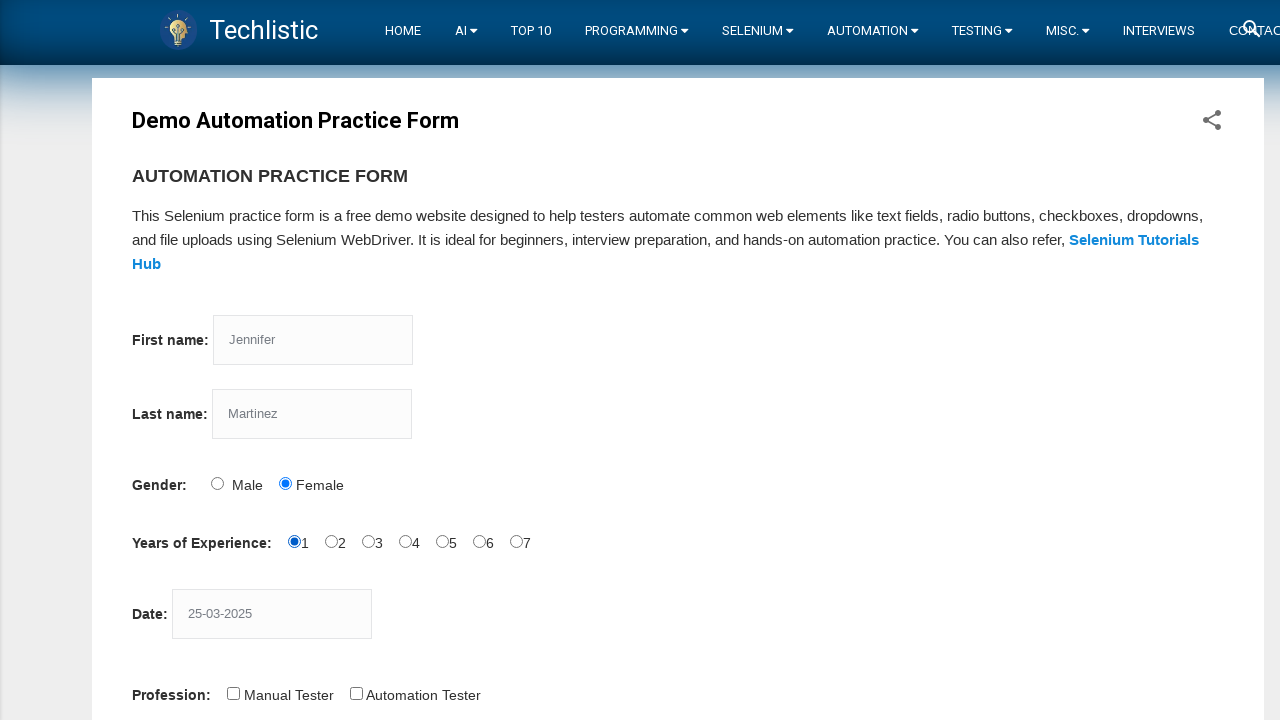

Selected Automation Tester profession at (356, 693) on #profession-1
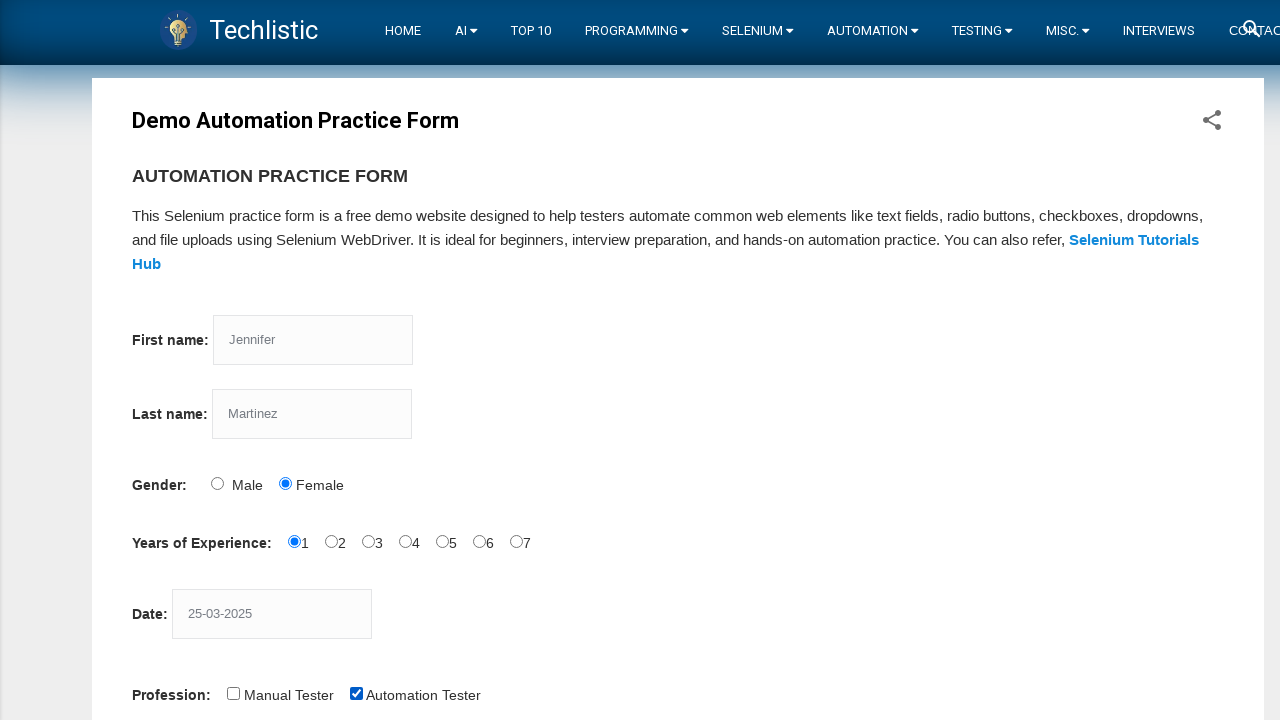

Selected Selenium IDE automation tool at (446, 360) on #tool-2
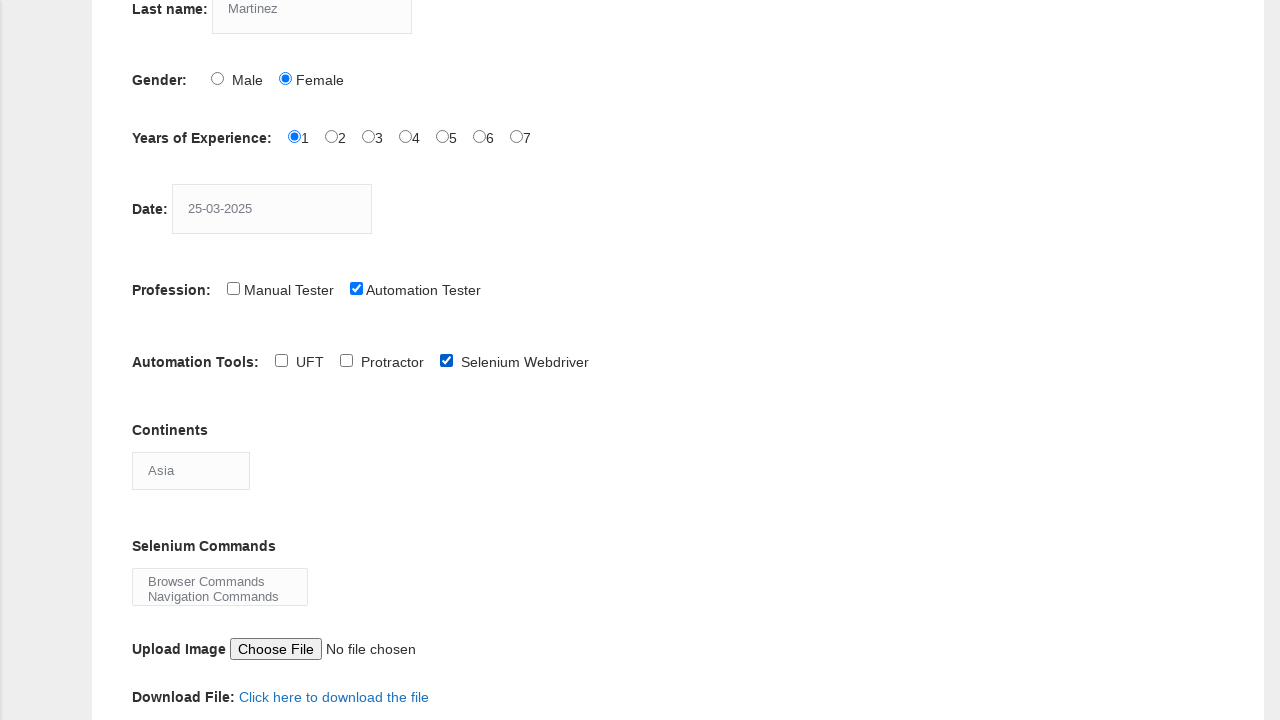

Clicked continents dropdown at (191, 470) on select#continents
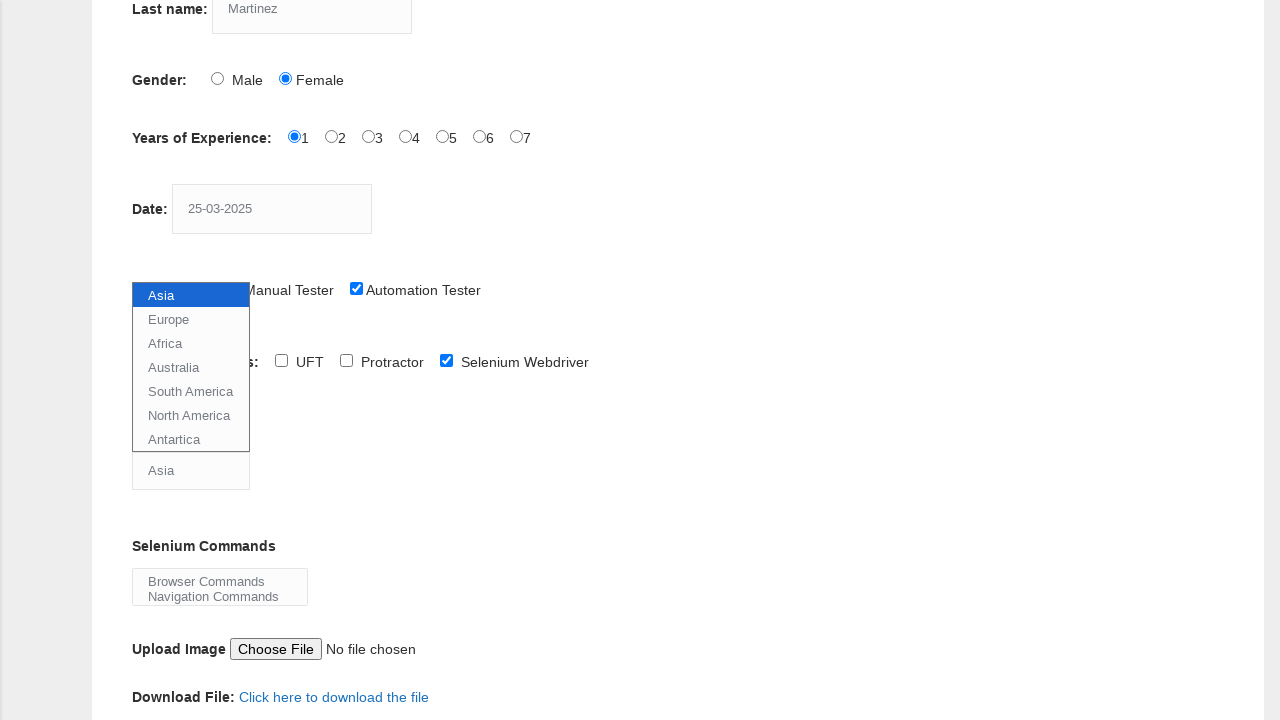

Selected Europe from continents dropdown on select#continents
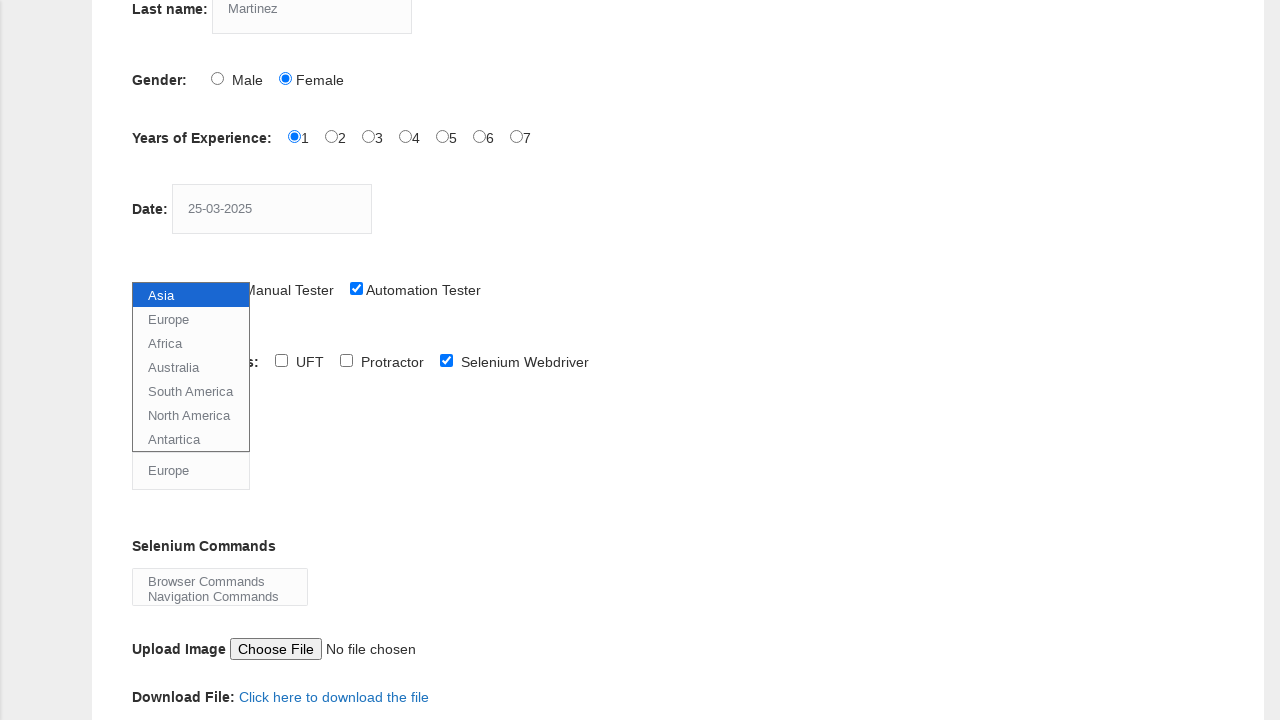

Clicked submit button to submit the form at (157, 360) on button#submit
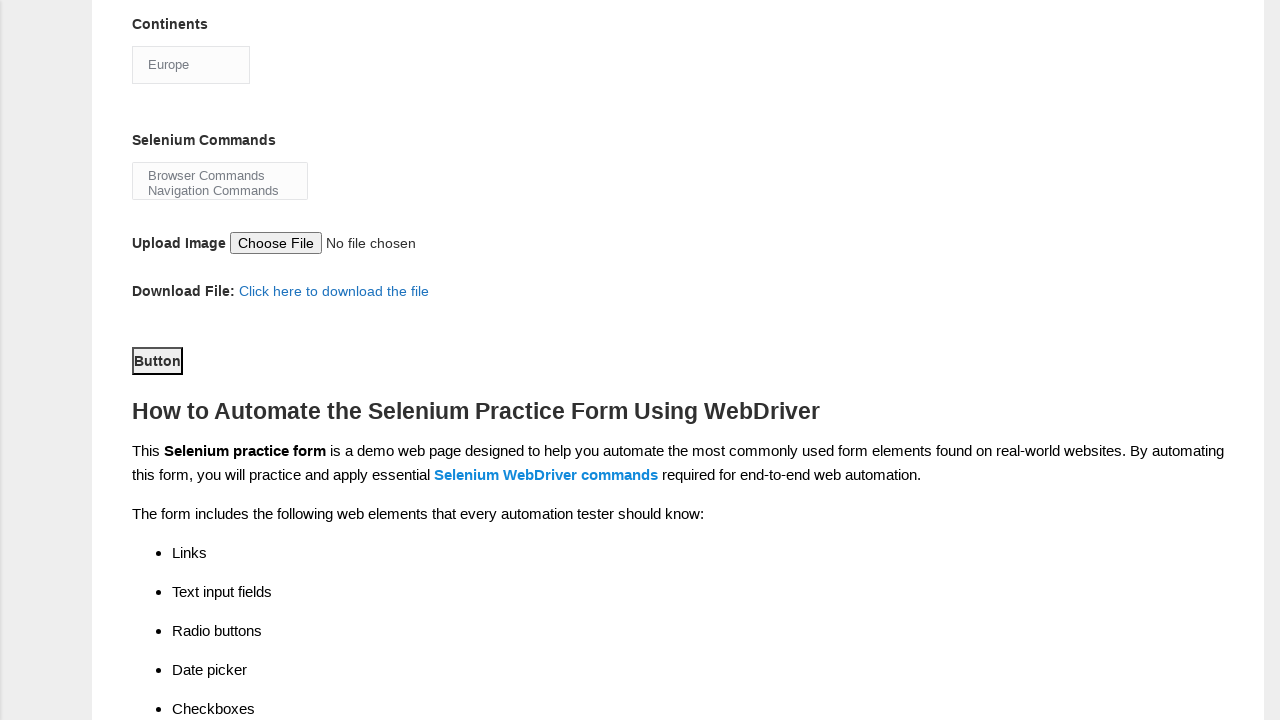

Waited 2000ms for form submission to process
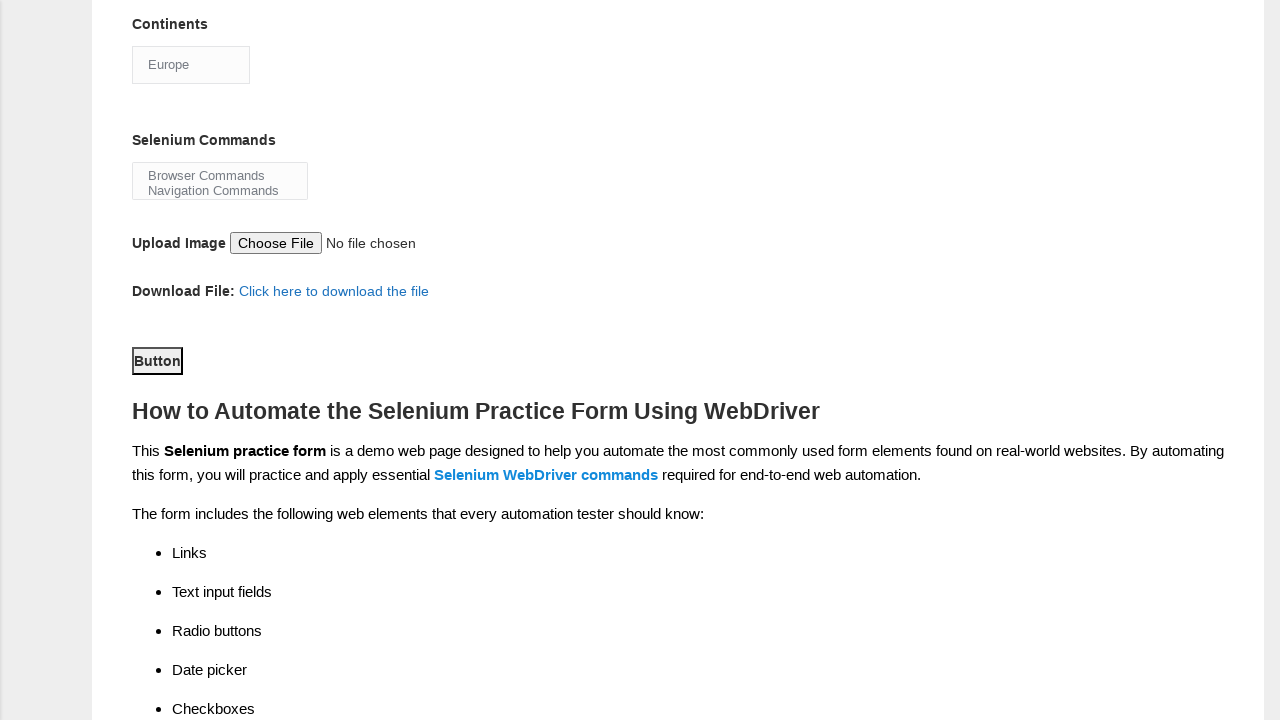

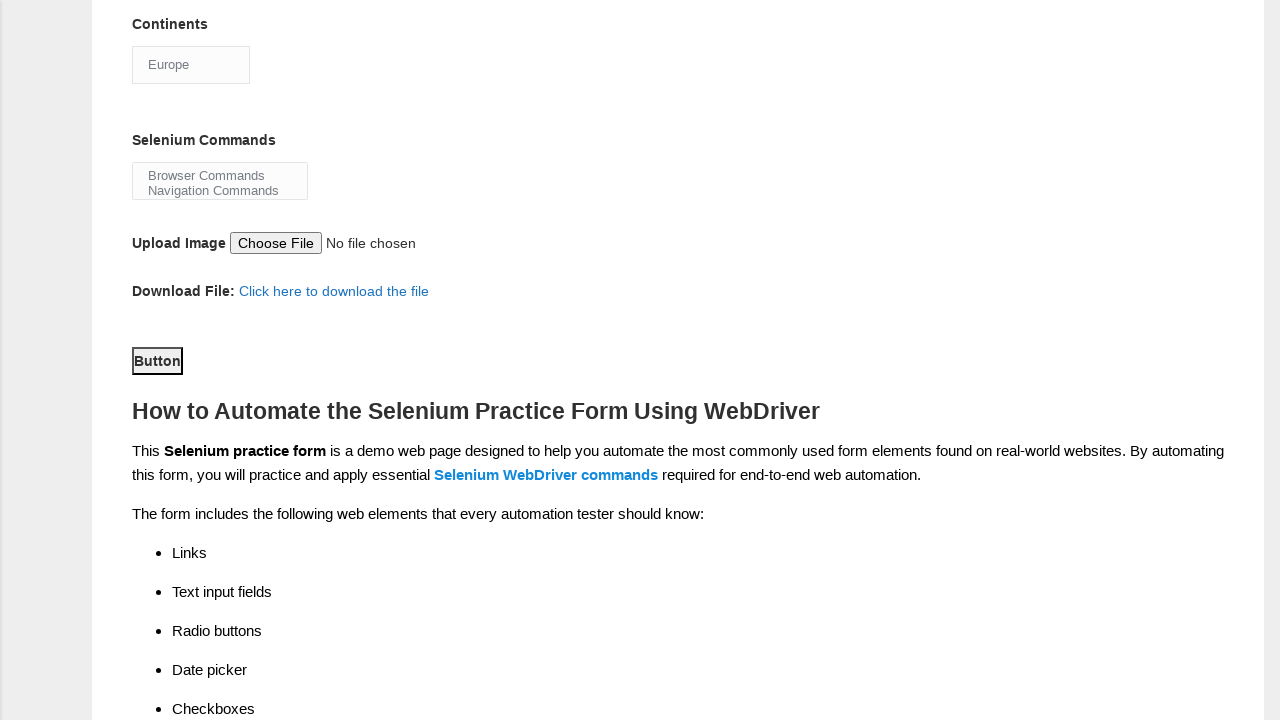